Navigates to Salesforce login page and clicks on the "Forgot Your Password" link

Starting URL: https://login.salesforce.com/

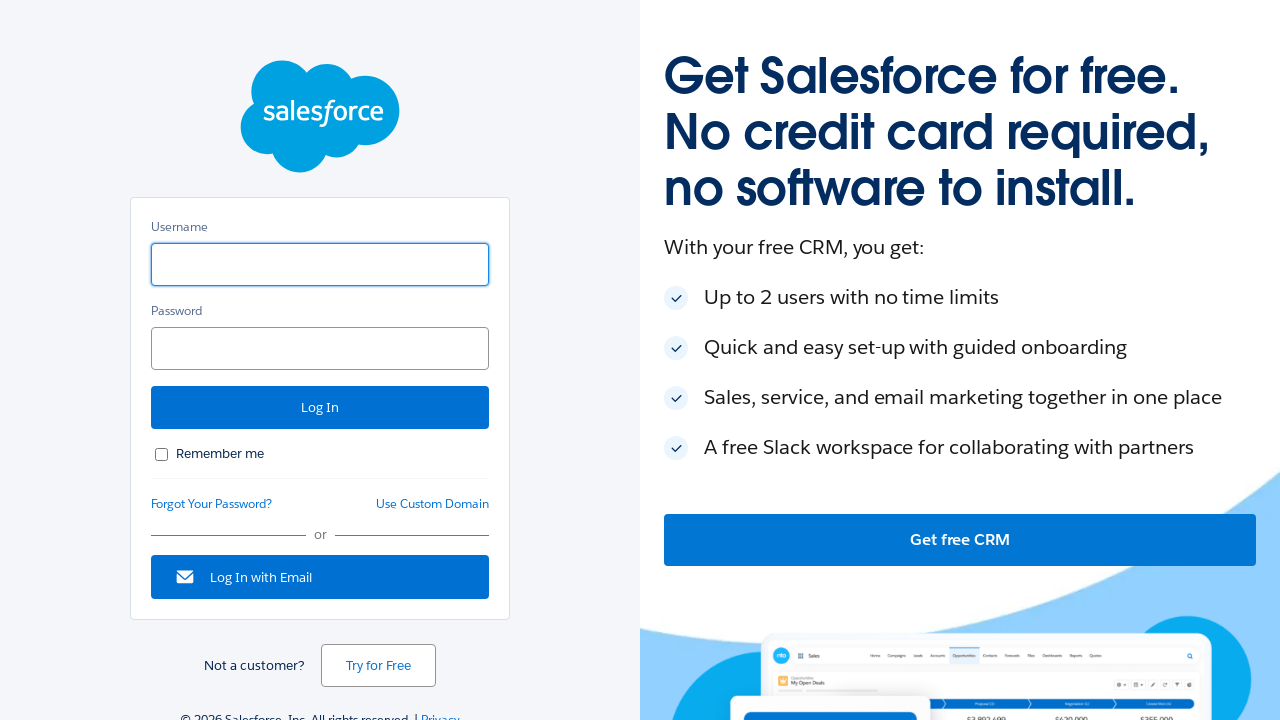

Navigated to Salesforce login page
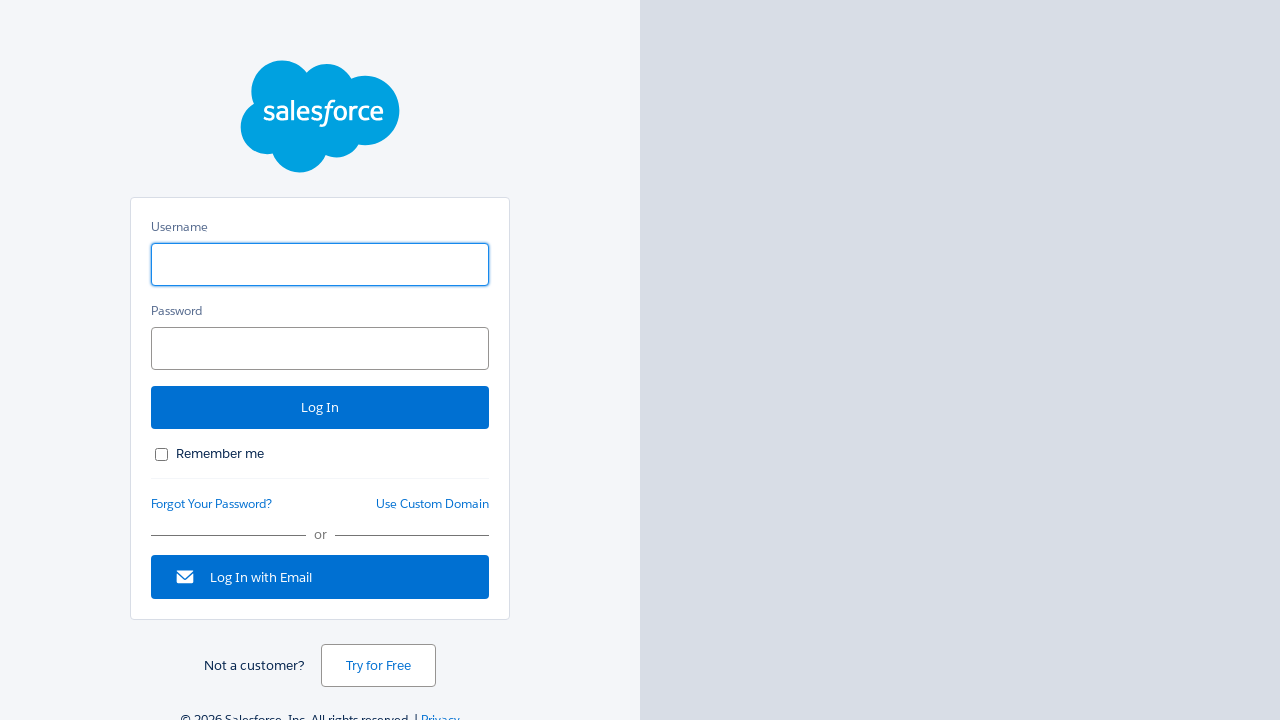

Clicked on the 'Forgot Your Password' link at (212, 504) on xpath=//a[contains(text(),'Forgot')]
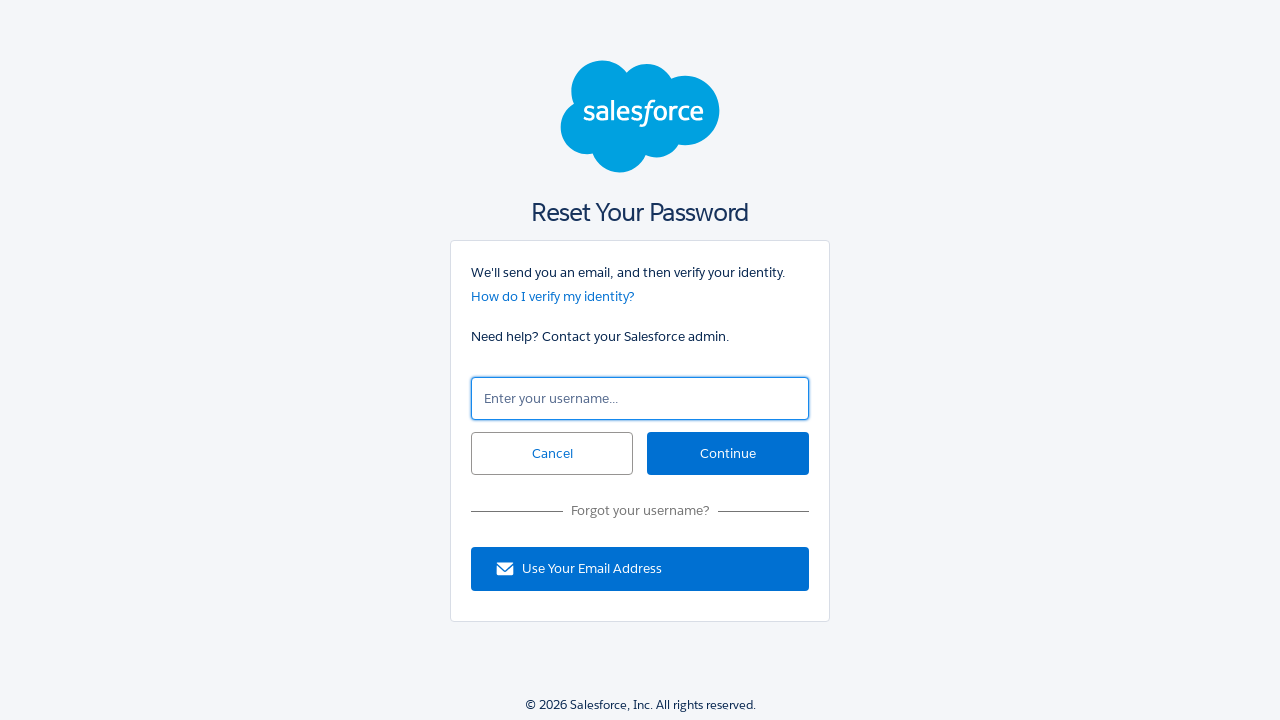

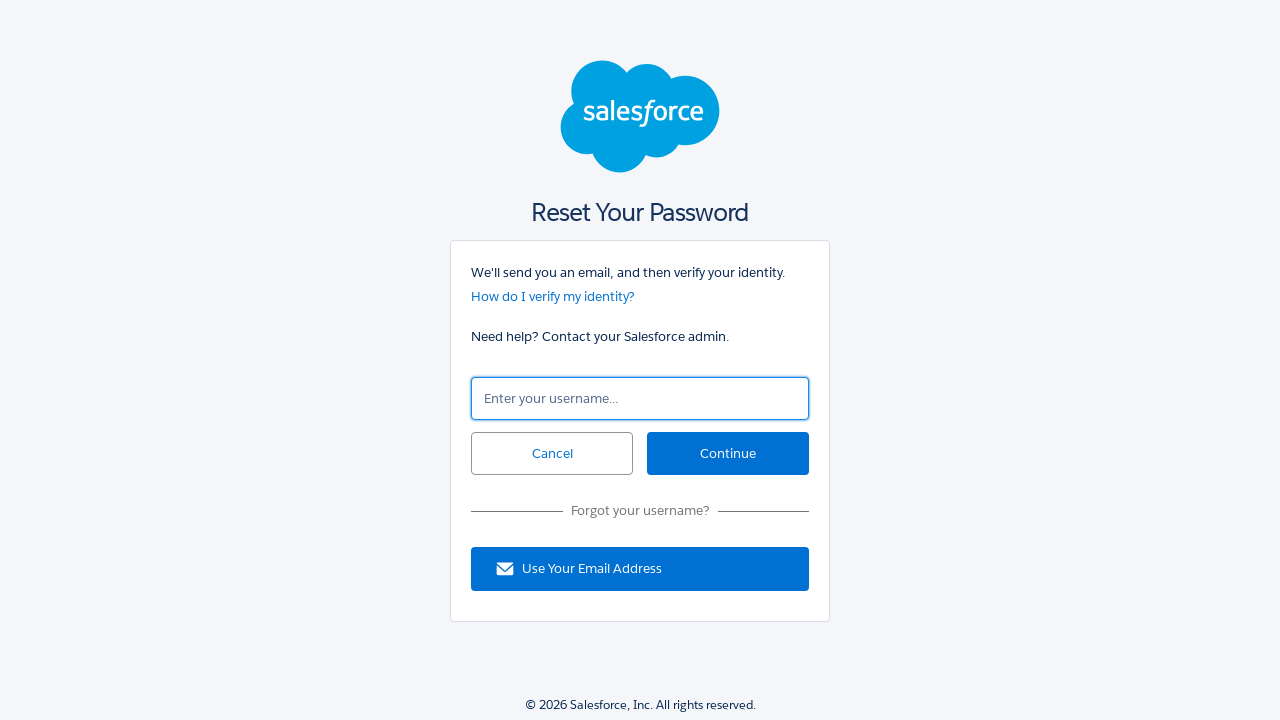